Tests JavaScript confirm dialog by clicking confirm button, dismissing it, and verifying the result message

Starting URL: https://the-internet.herokuapp.com/javascript_alerts

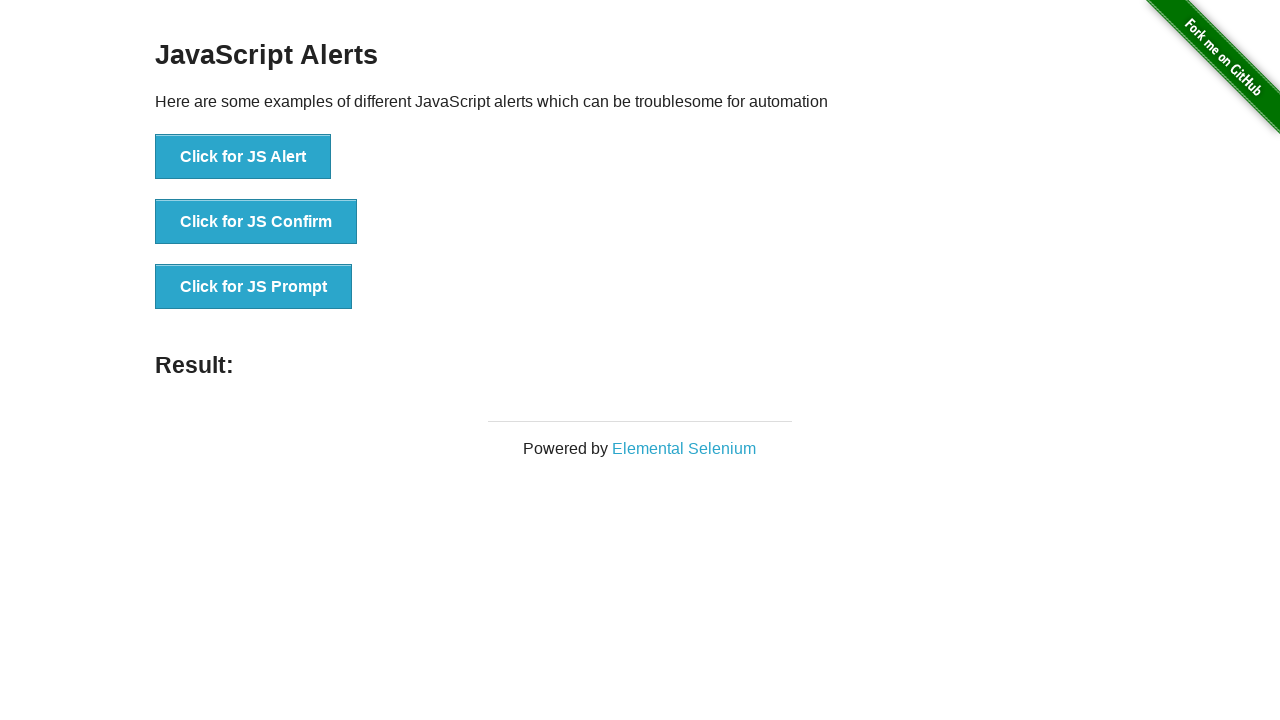

Clicked 'Click for JS Confirm' button to trigger JavaScript confirm dialog at (256, 222) on text='Click for JS Confirm'
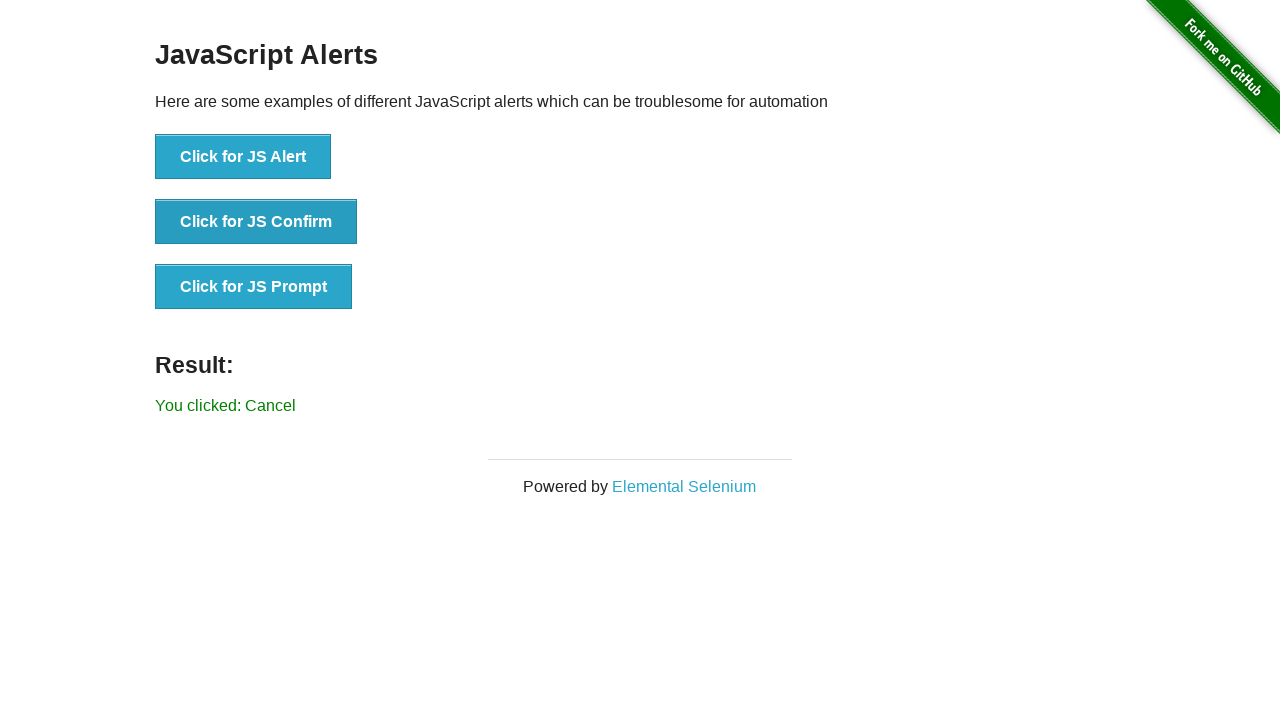

Set up dialog handler to dismiss confirm dialog
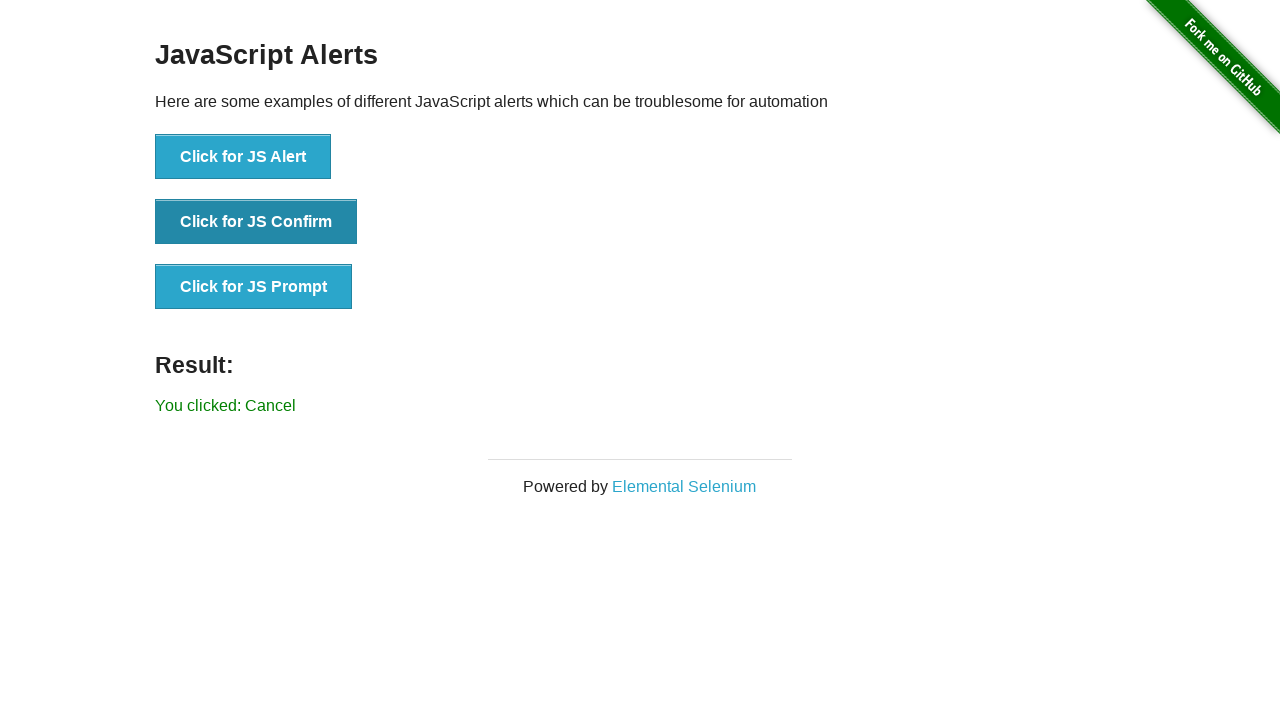

Waited 500ms for dialog to be dismissed
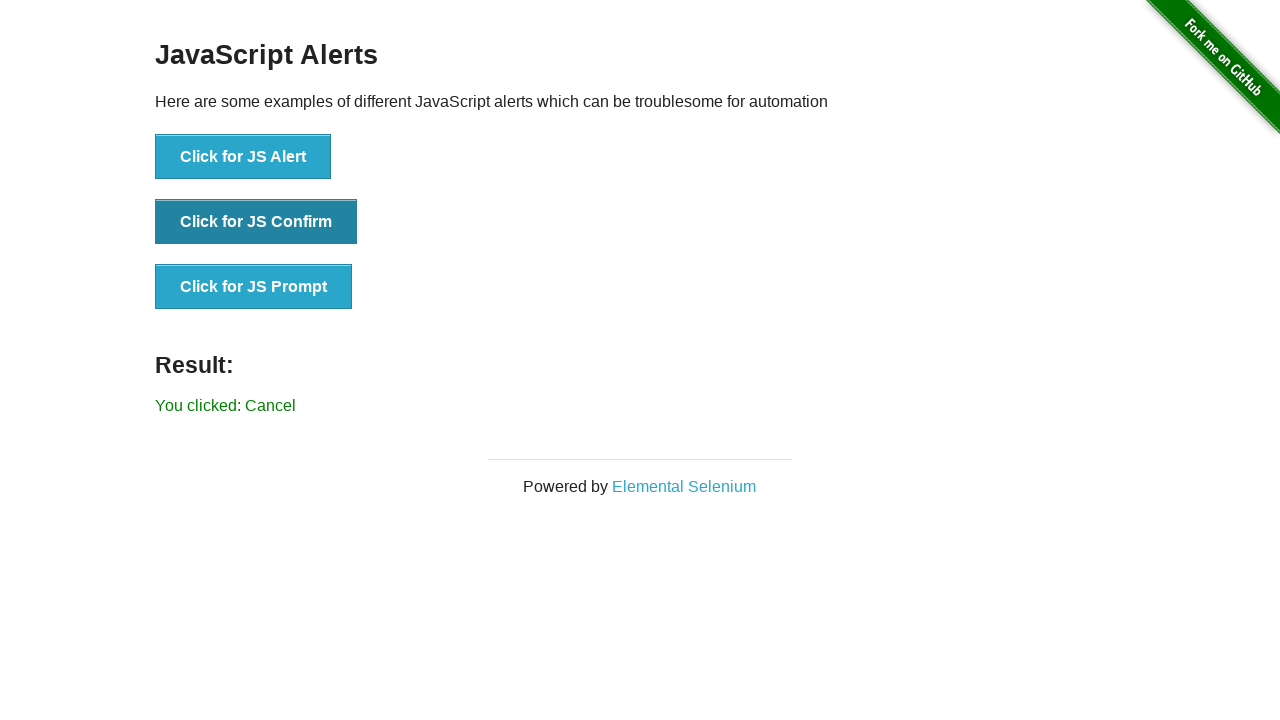

Retrieved result text from #result element
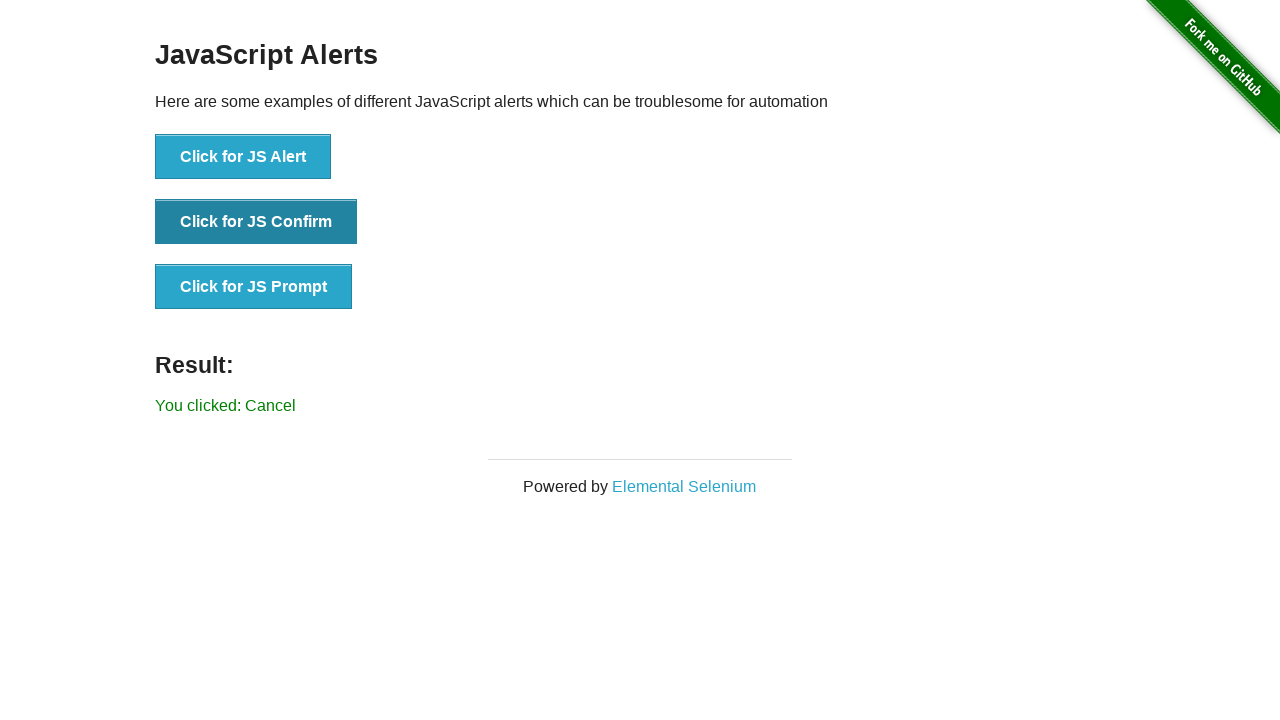

Verified that result text contains 'You clicked: Cancel'
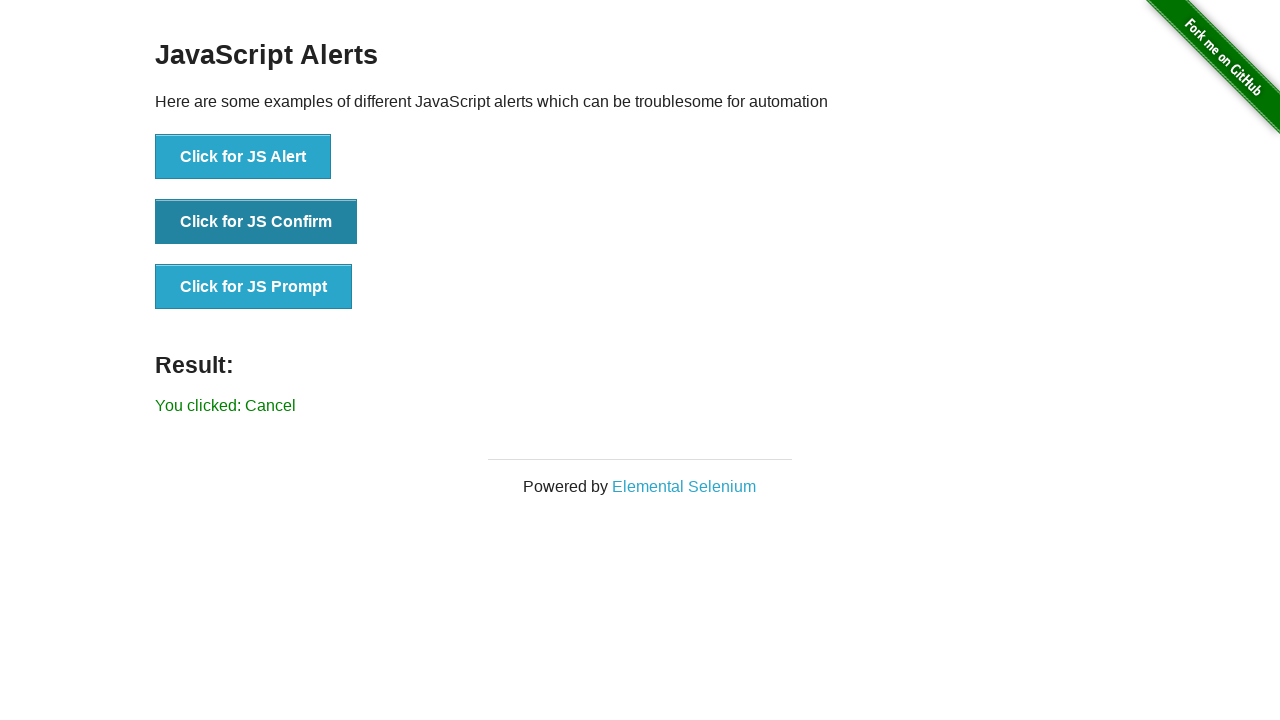

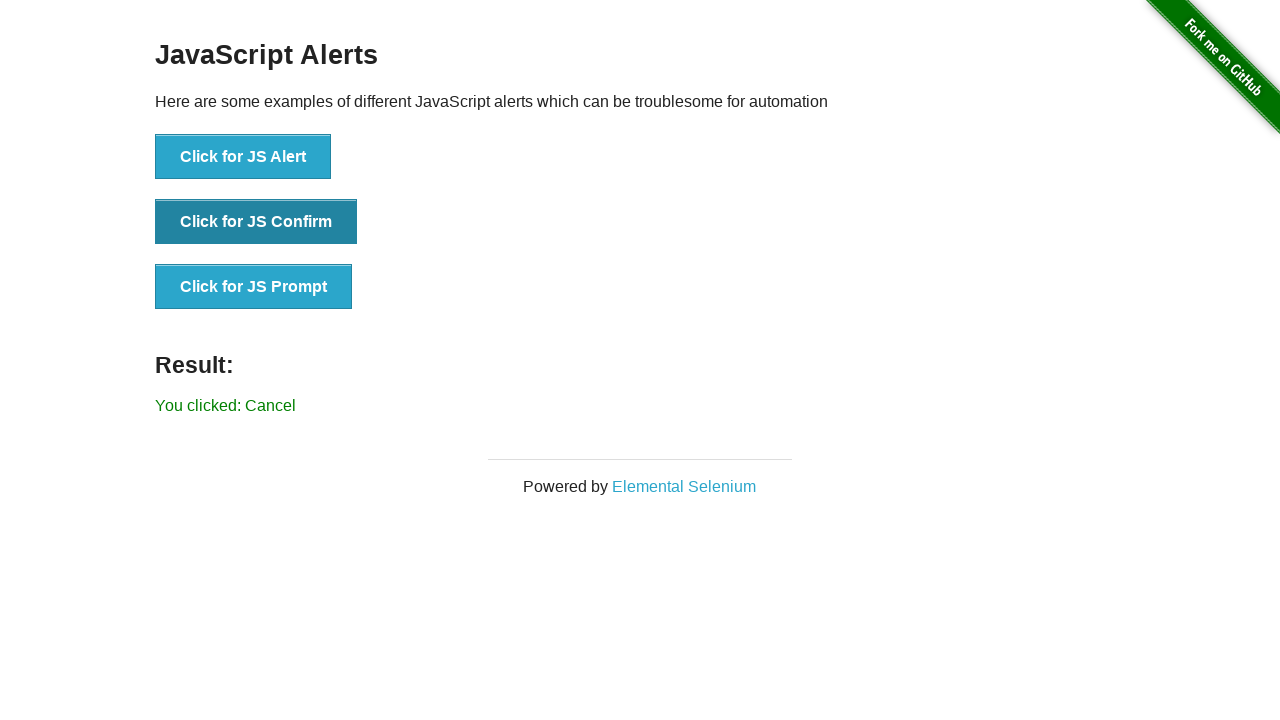